Tests text input autocomplete field by entering "India"

Starting URL: https://rahulshettyacademy.com/AutomationPractice/

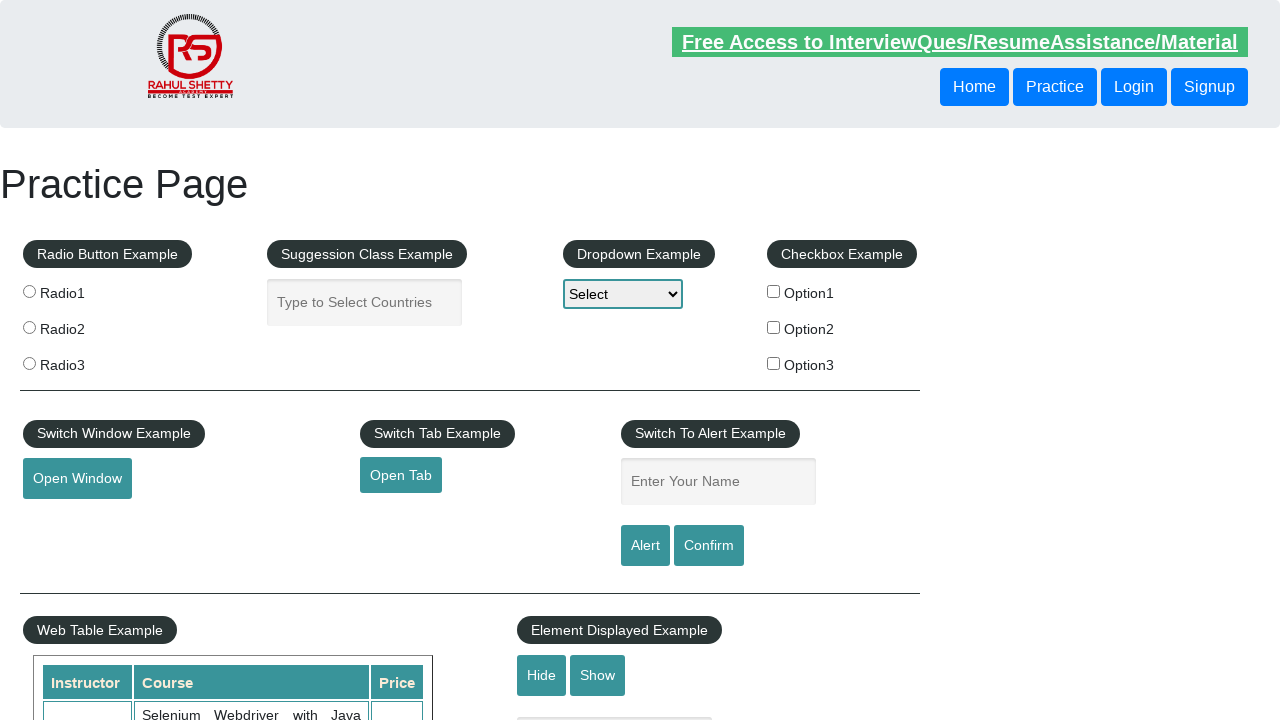

Filled autocomplete field with 'India' on #autocomplete
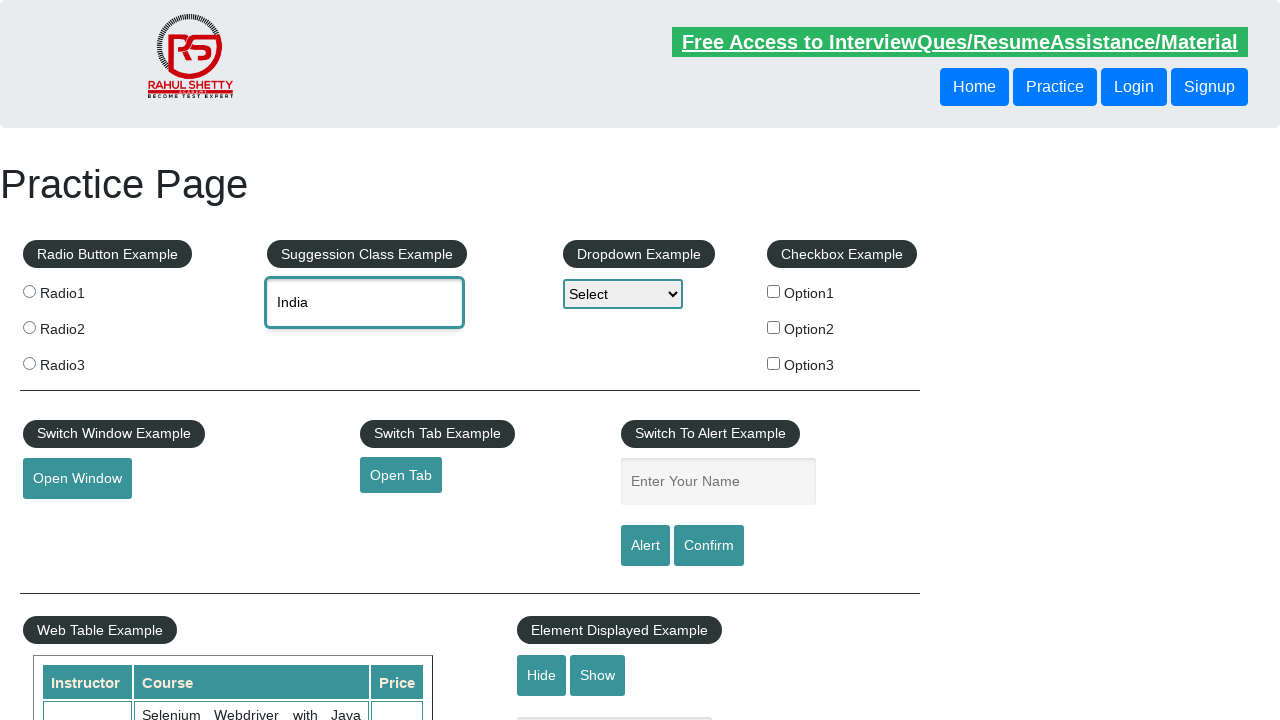

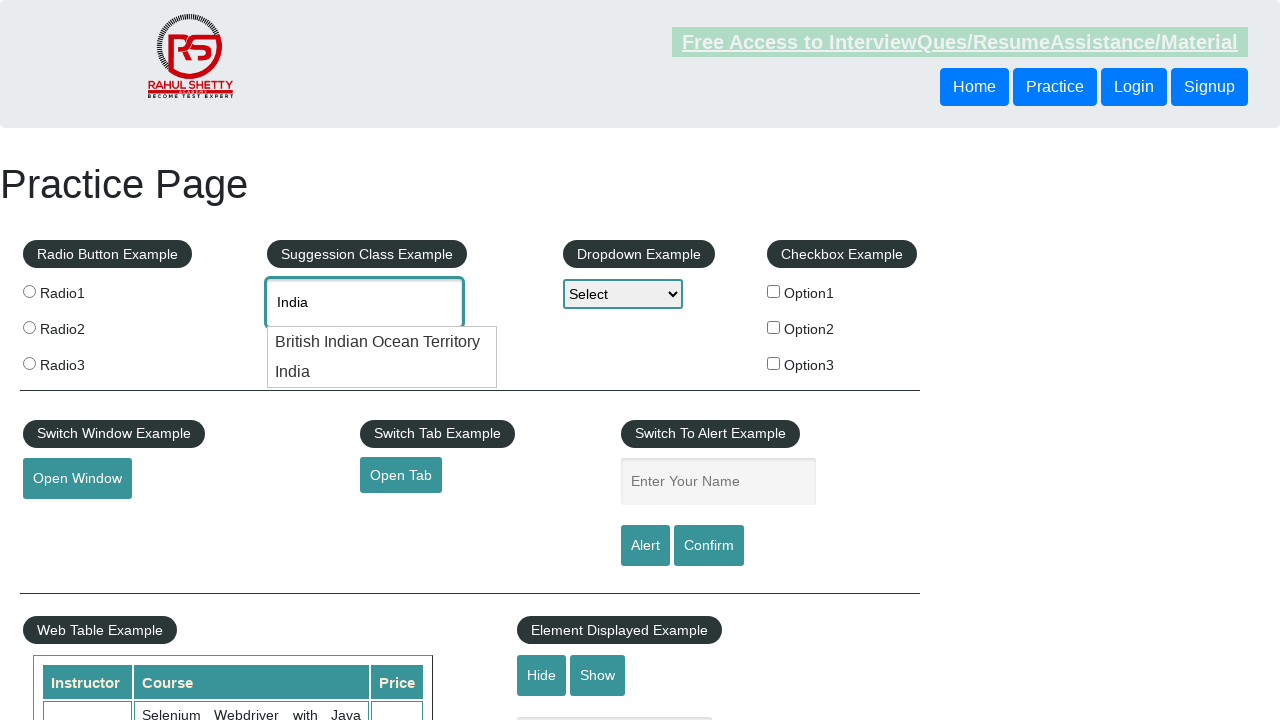